Tests registration form with invalid password (less than 8 characters) and verifies failure alert message

Starting URL: http://automationbykrishna.com/

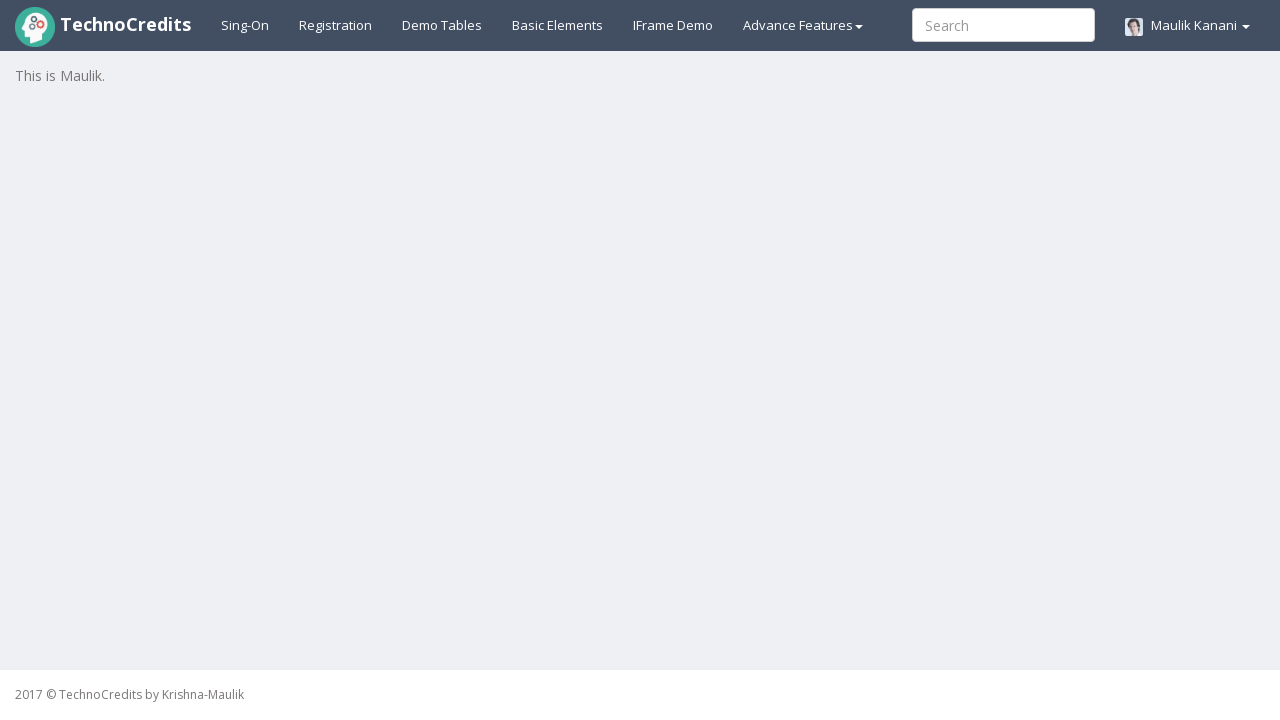

Clicked on Registration Link at (336, 25) on a#registration2
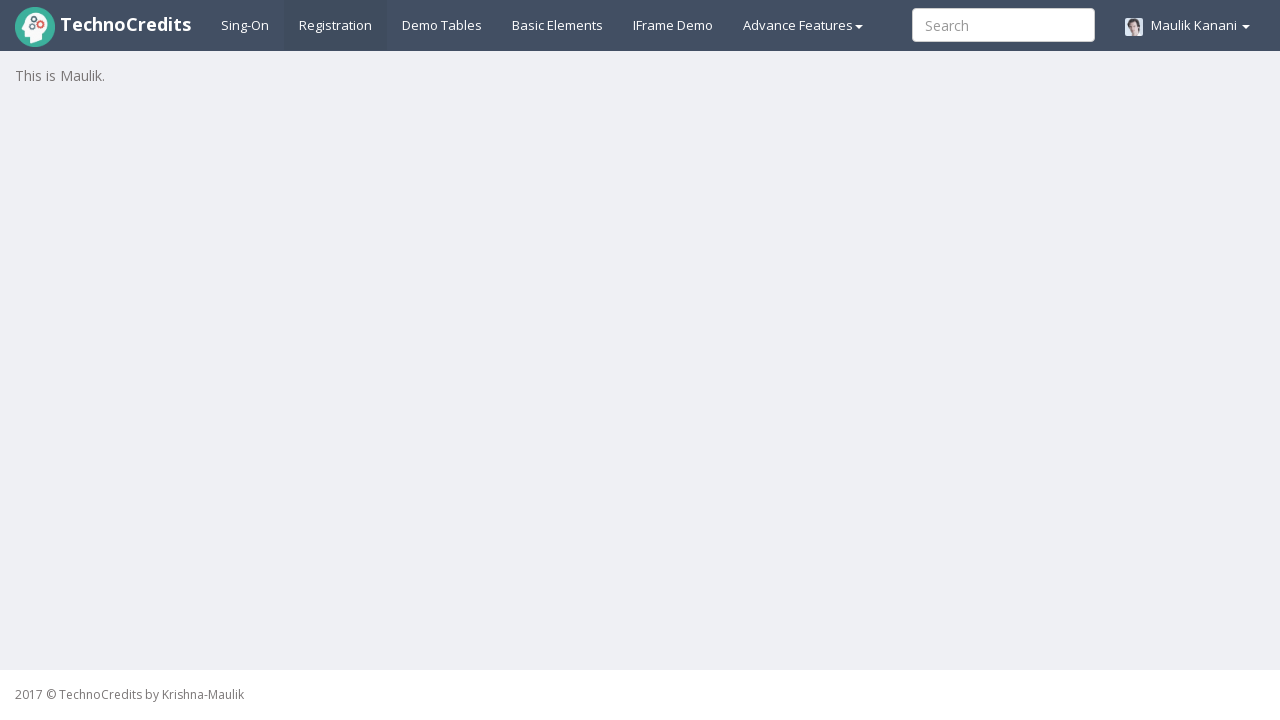

Waited for registration form to load
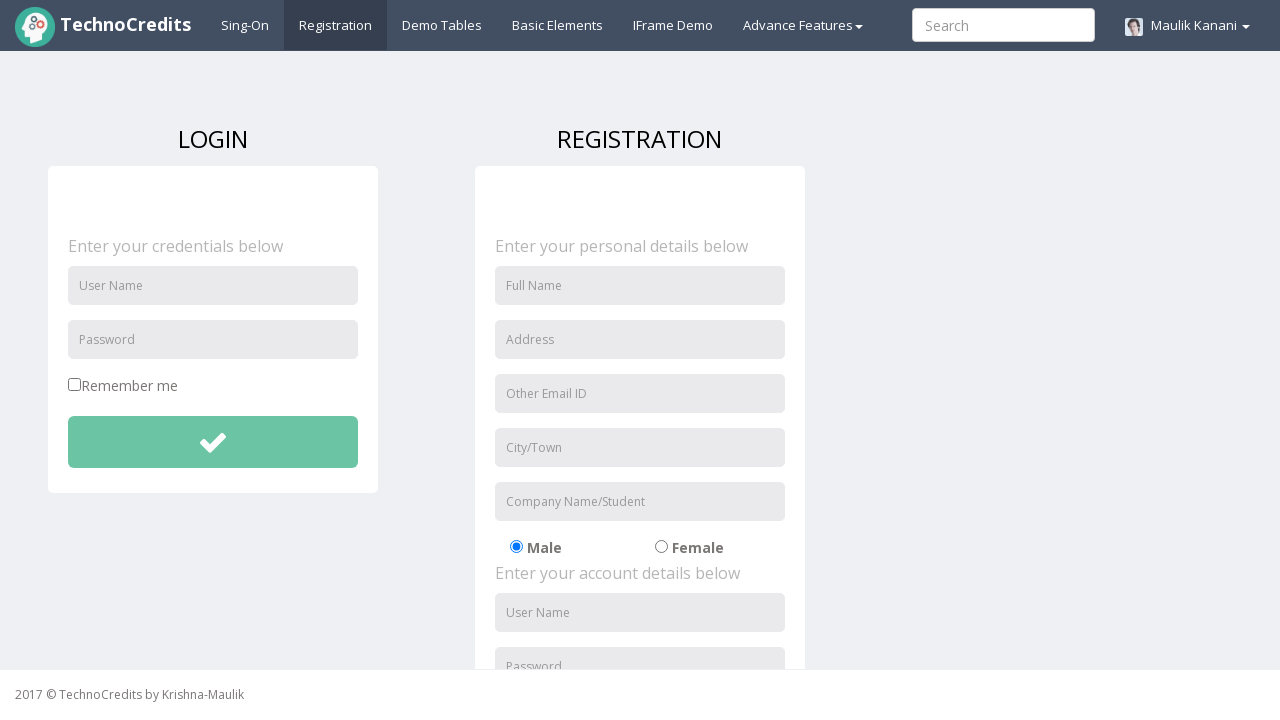

Entered username 'Garima@123' in username field on input#unameSignin
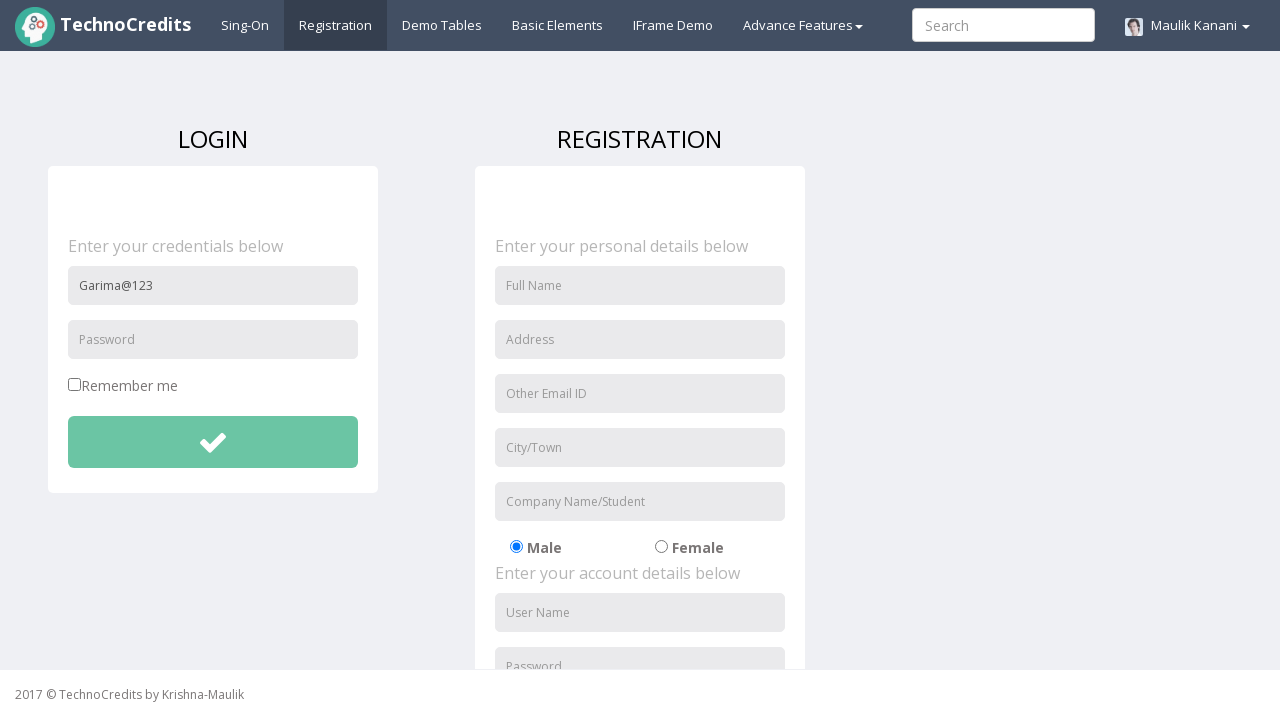

Entered invalid password '12345' (less than 8 characters) in password field on input#pwdSignin
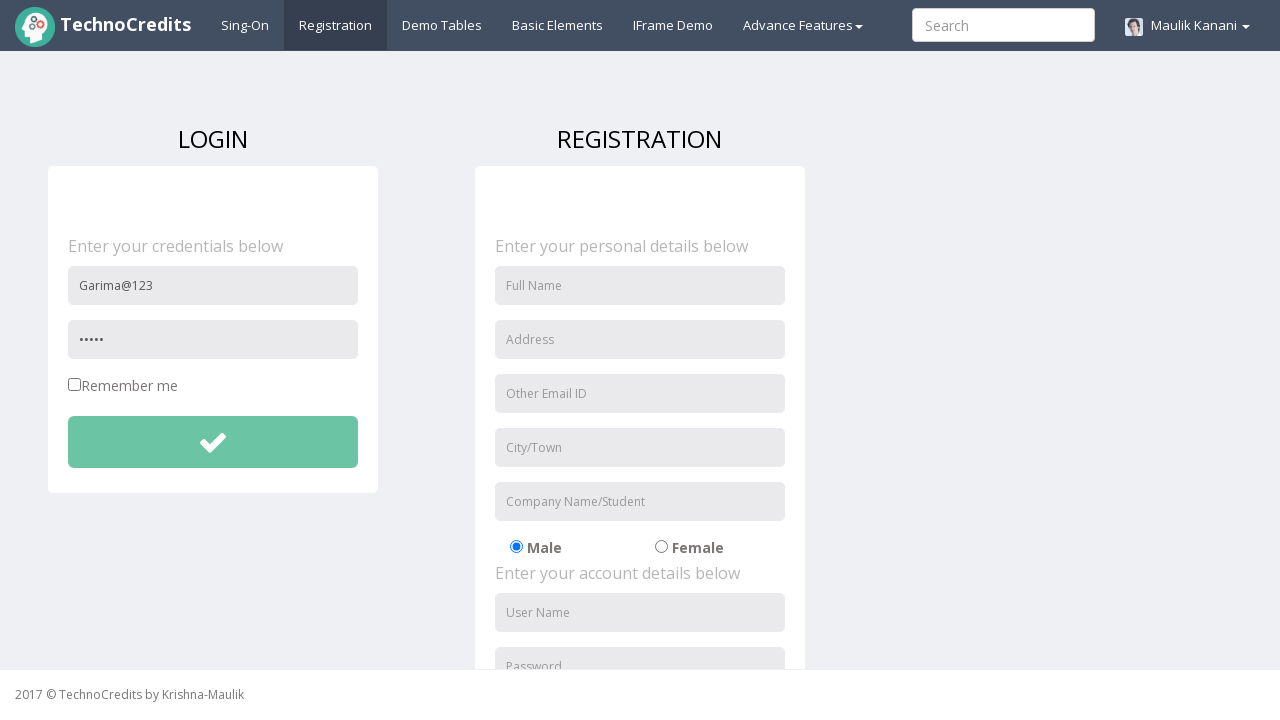

Clicked submit button to register with invalid password at (213, 442) on button#btnsubmitdetails
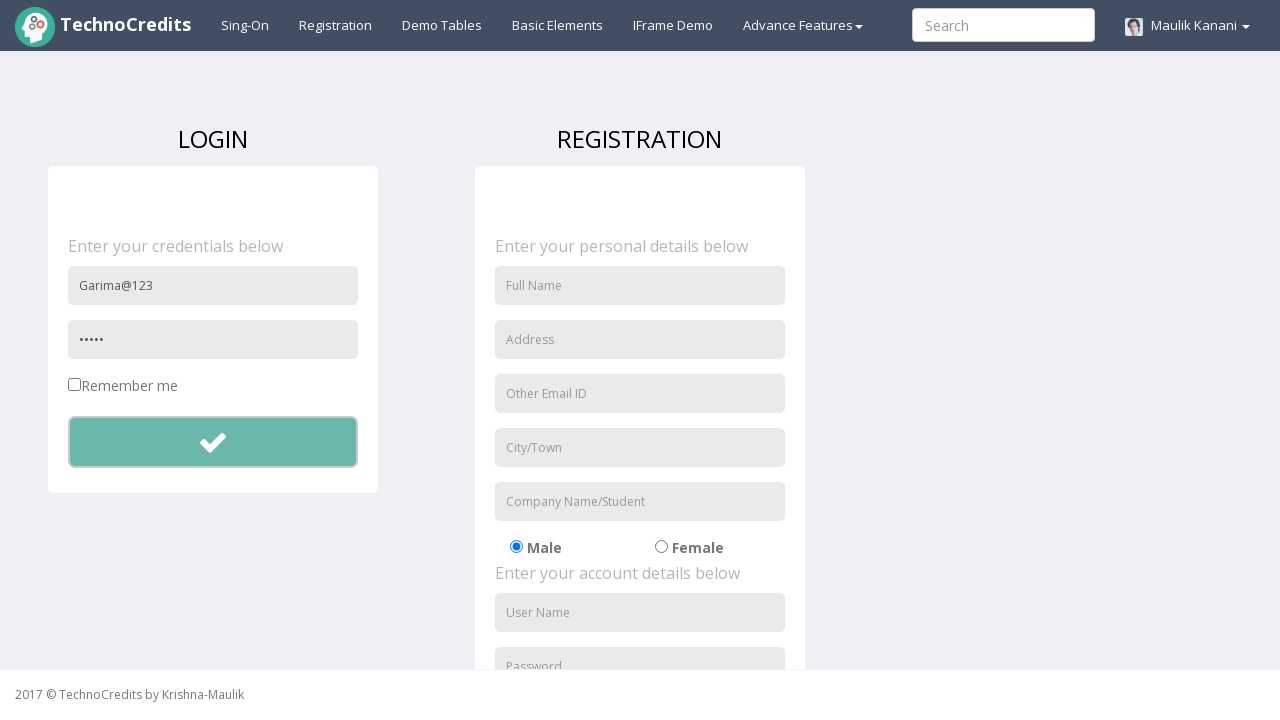

Set up alert handler to accept failure alert message
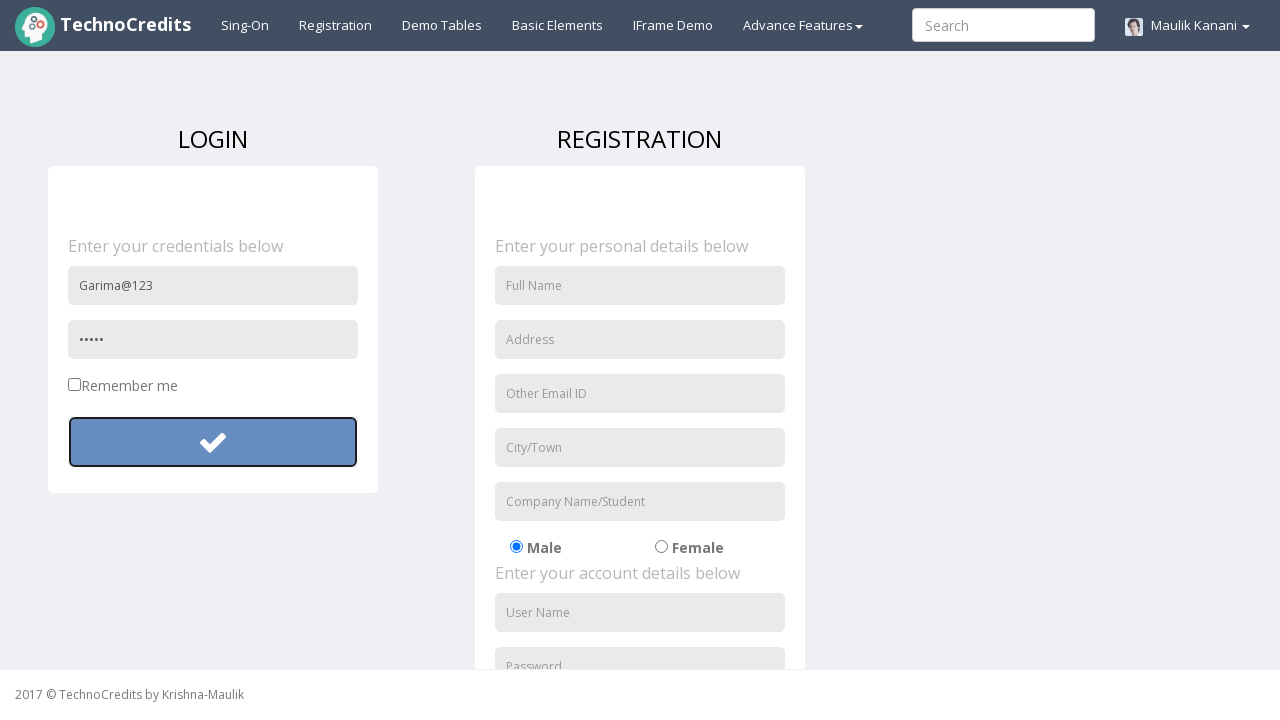

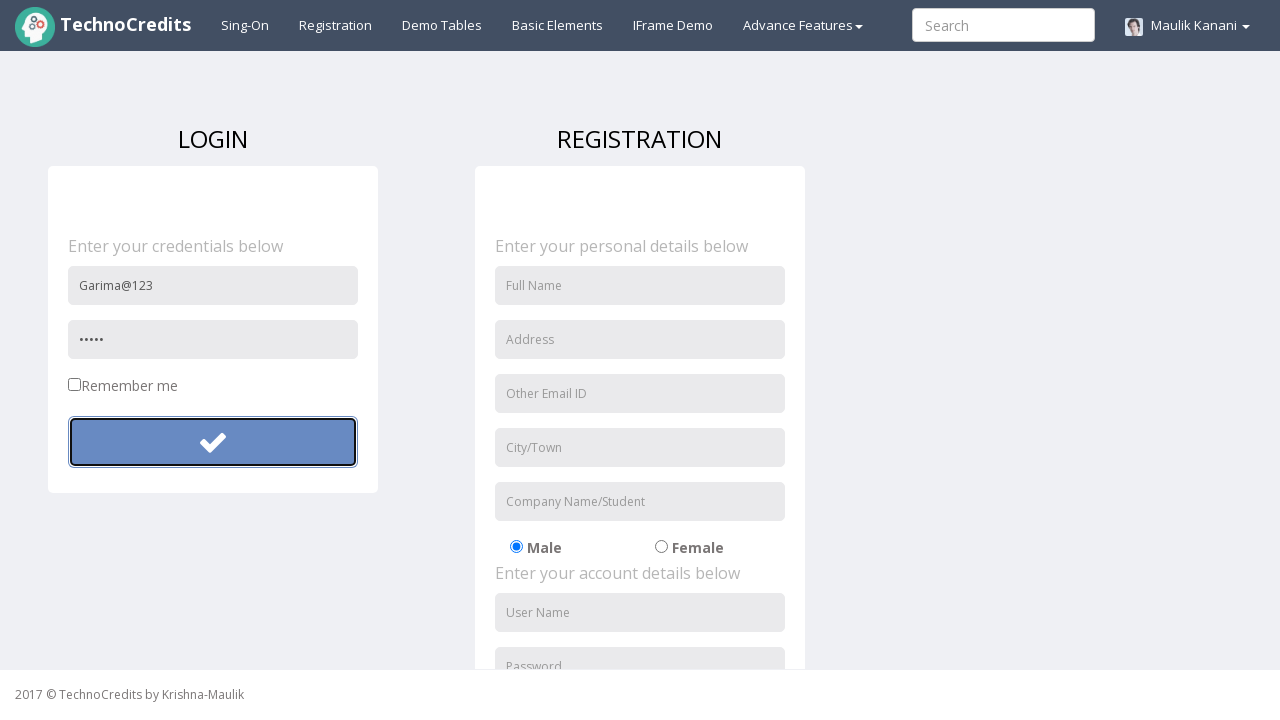